Tests a training page form by clicking a button to open a form, then filling in name and email fields

Starting URL: https://www.kairoscs.com/training

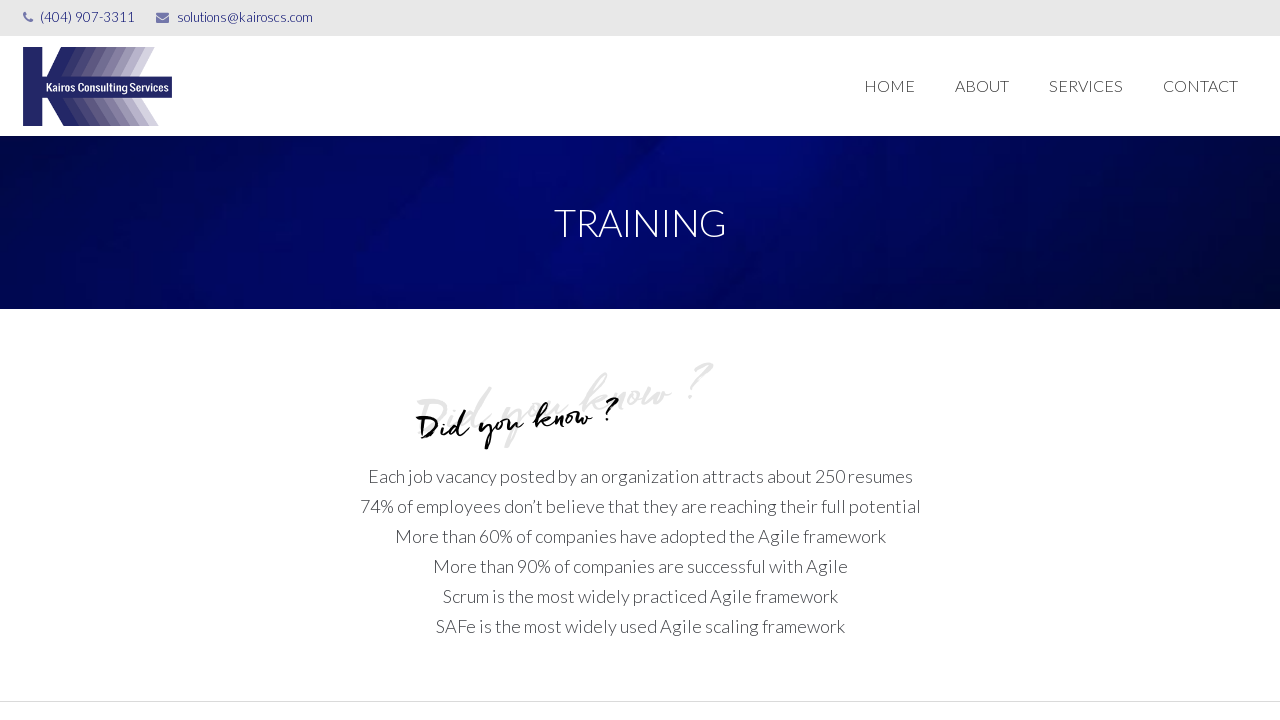

Clicked button to open training form at (1063, 360) on xpath=/html/body/div[1]/div[2]/div/main/section[8]/div[2]/div/div/div/div/div/di
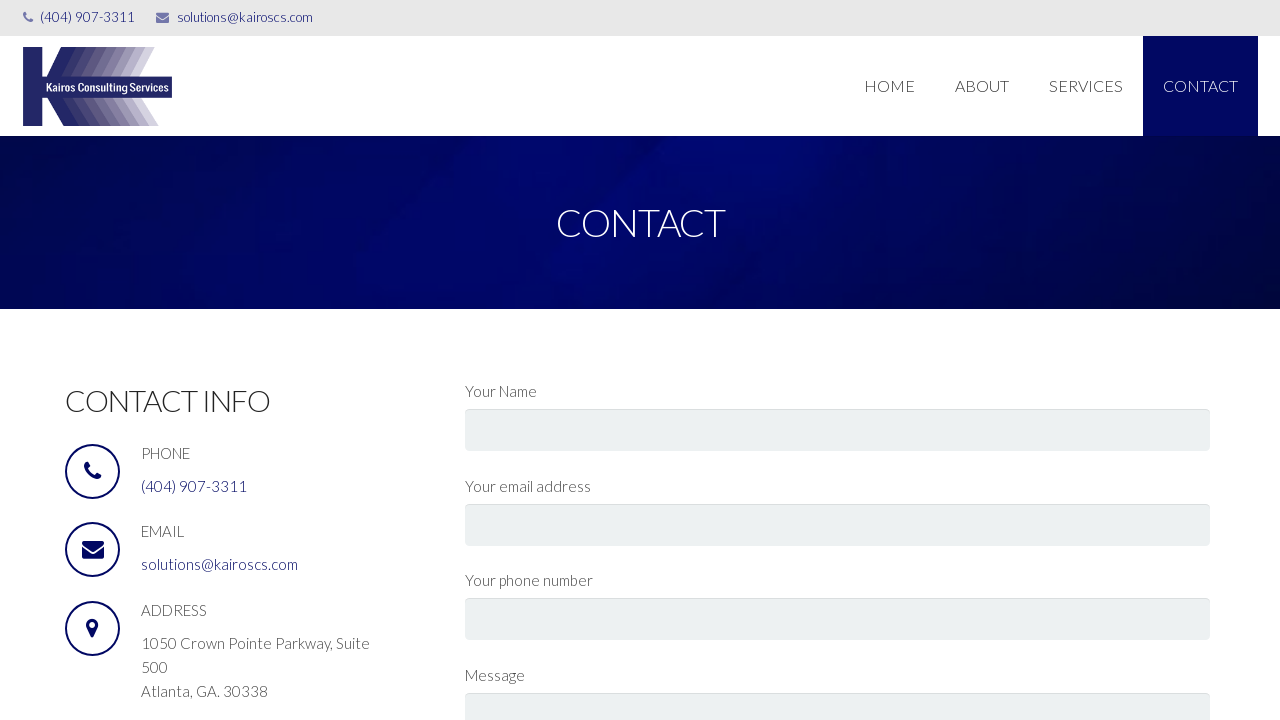

Training form loaded and name field is visible
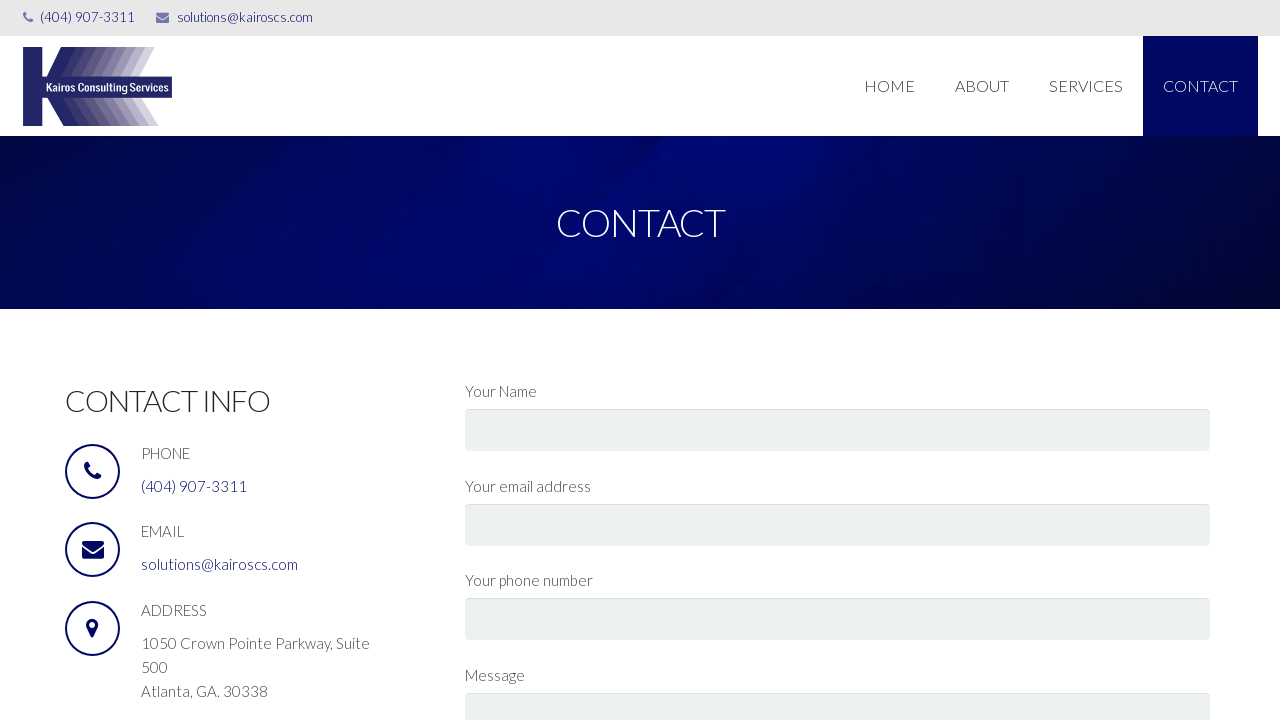

Filled name field with 'JohnTestUser' on #yourNameId
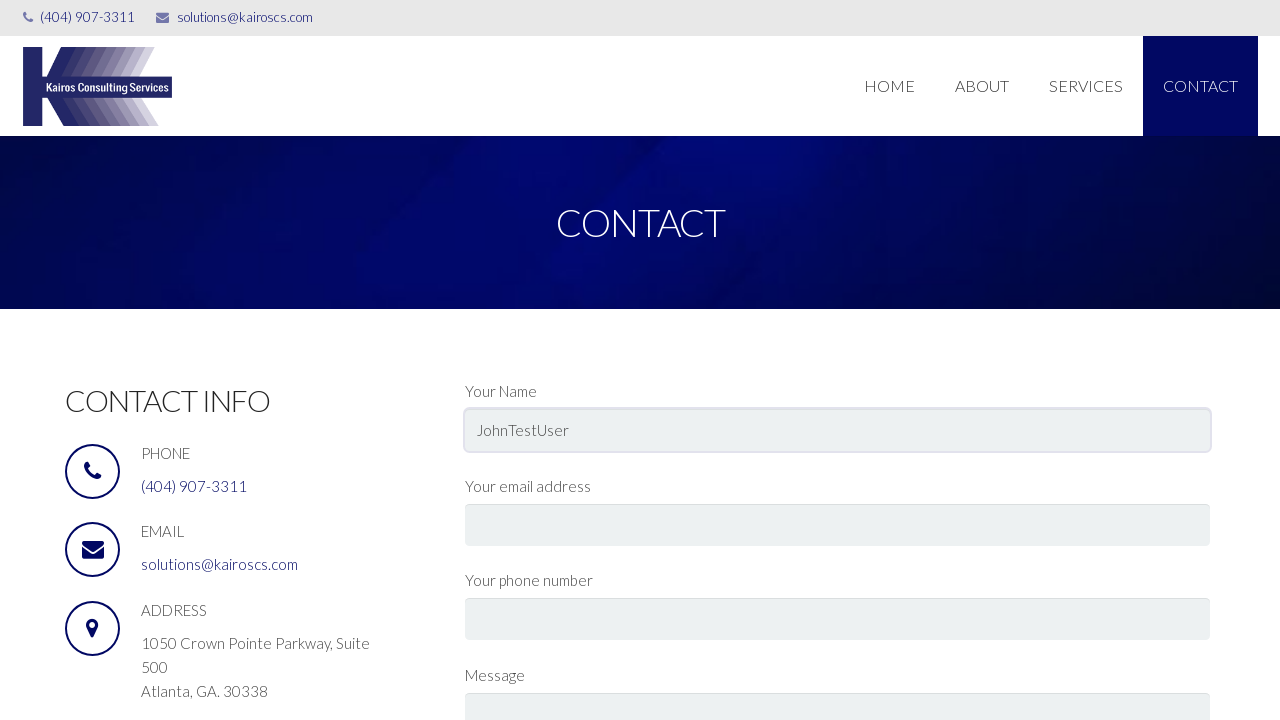

Filled email field with 'johntest@example.com' on #emailId
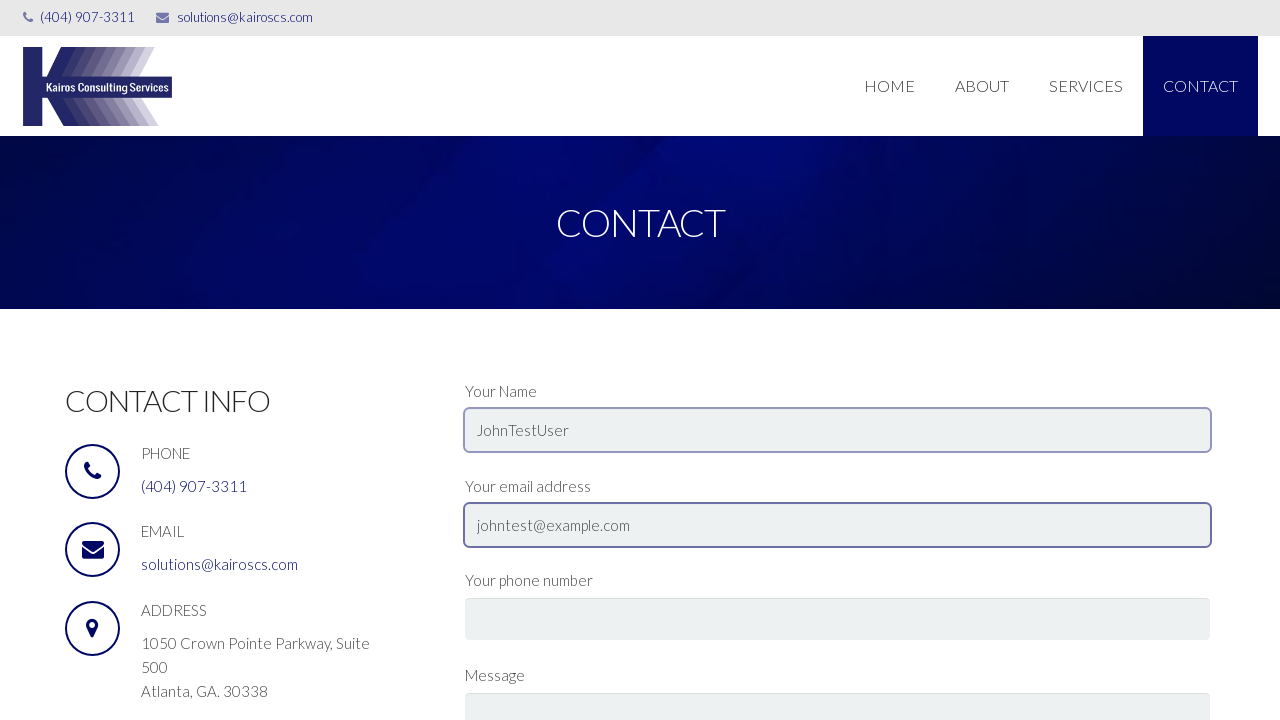

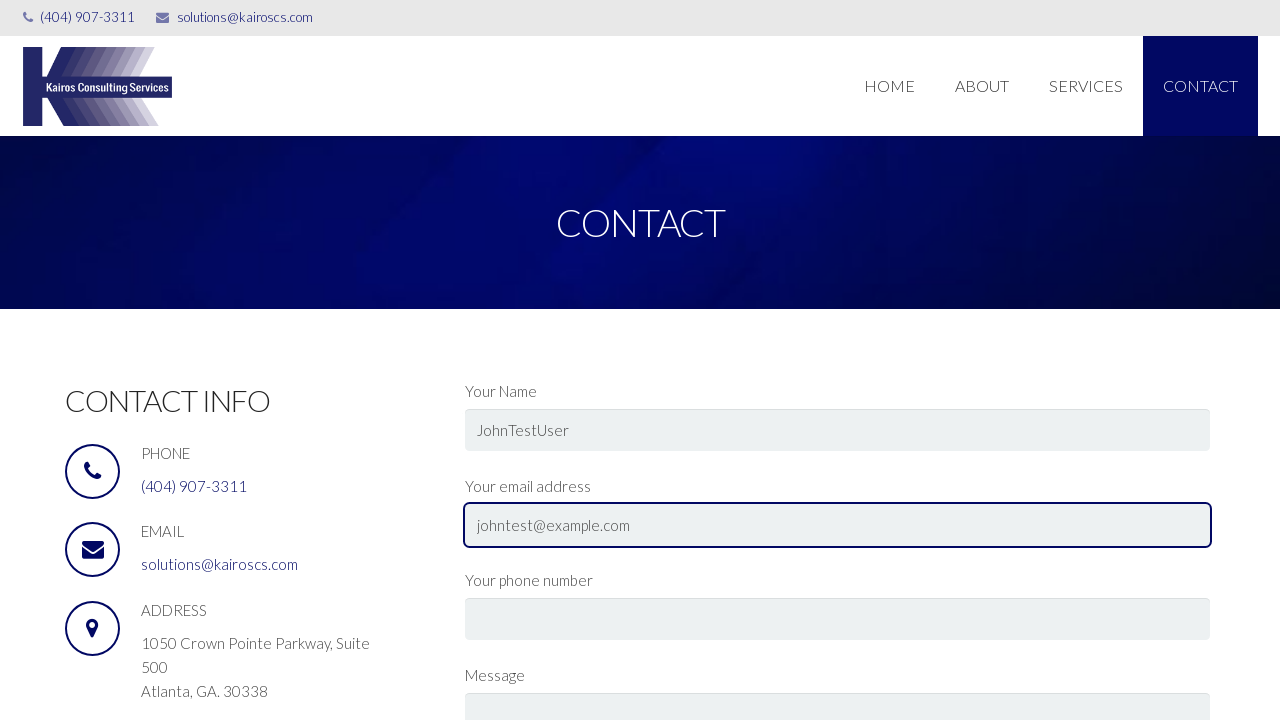